Navigates to Selenium website with request interception that provides custom HTML response body

Starting URL: https://selenium.dev

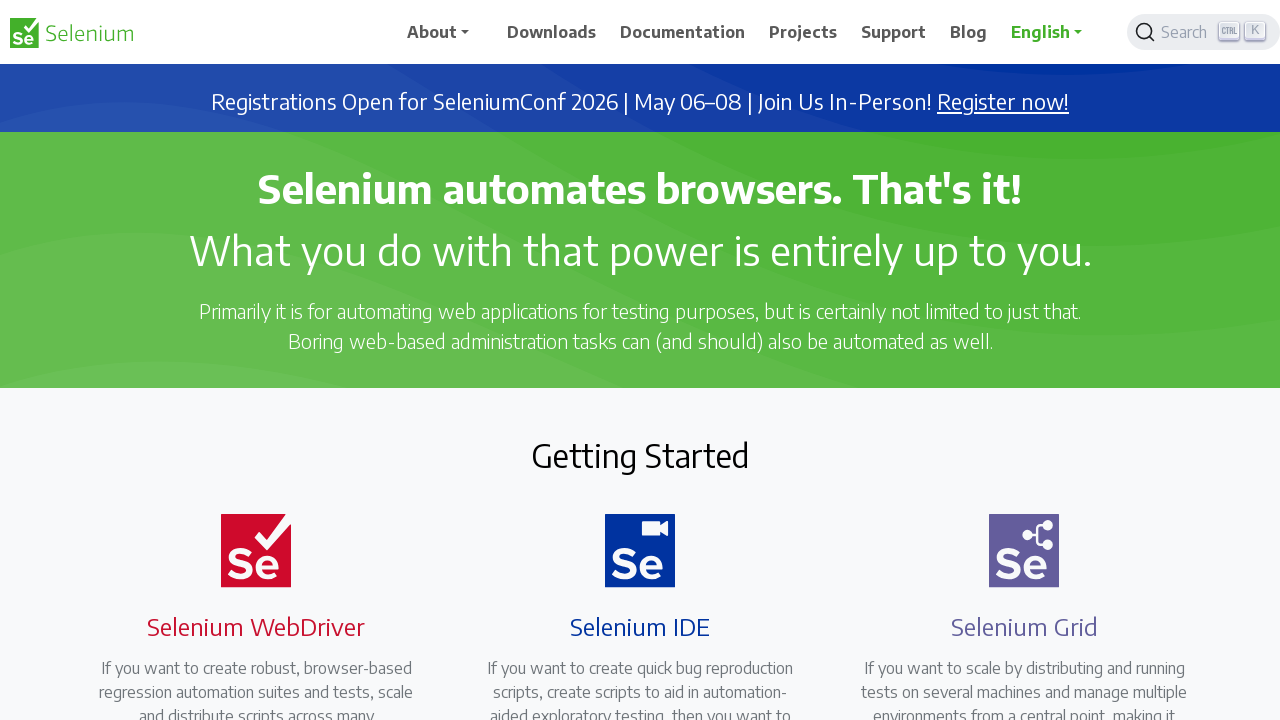

Set up route interception to provide custom HTML response body
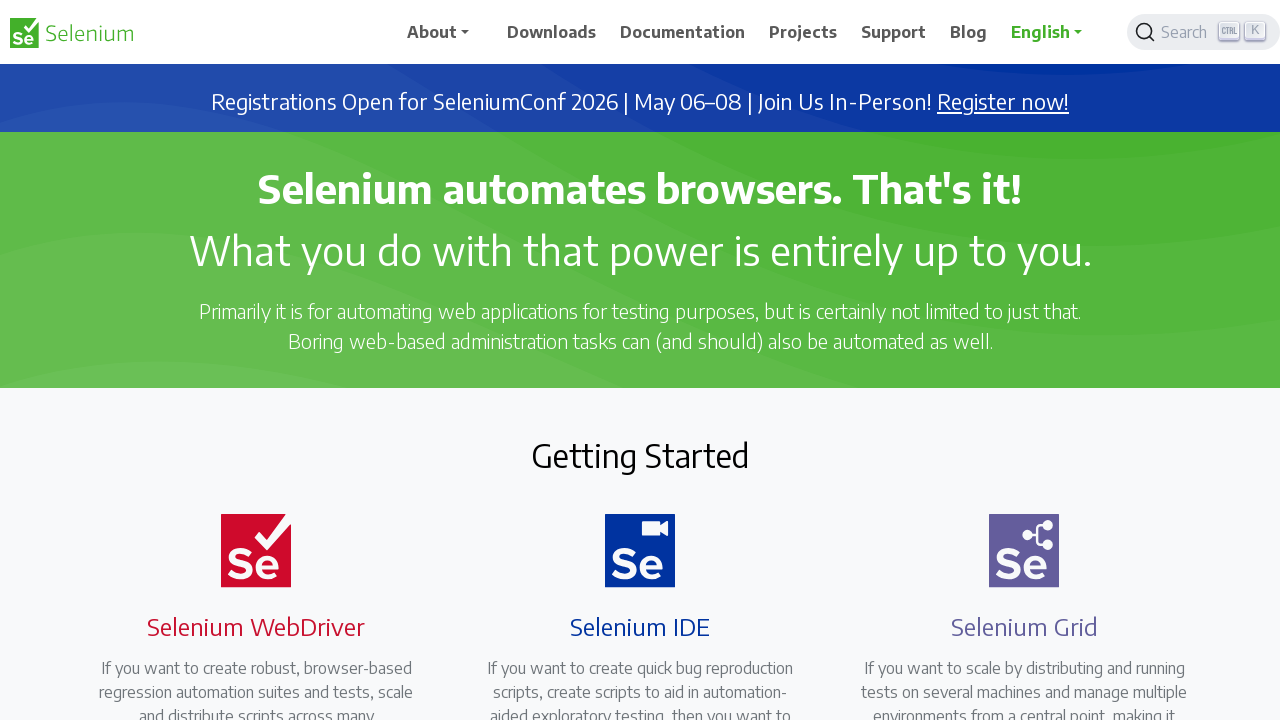

Reloaded page to trigger request interception
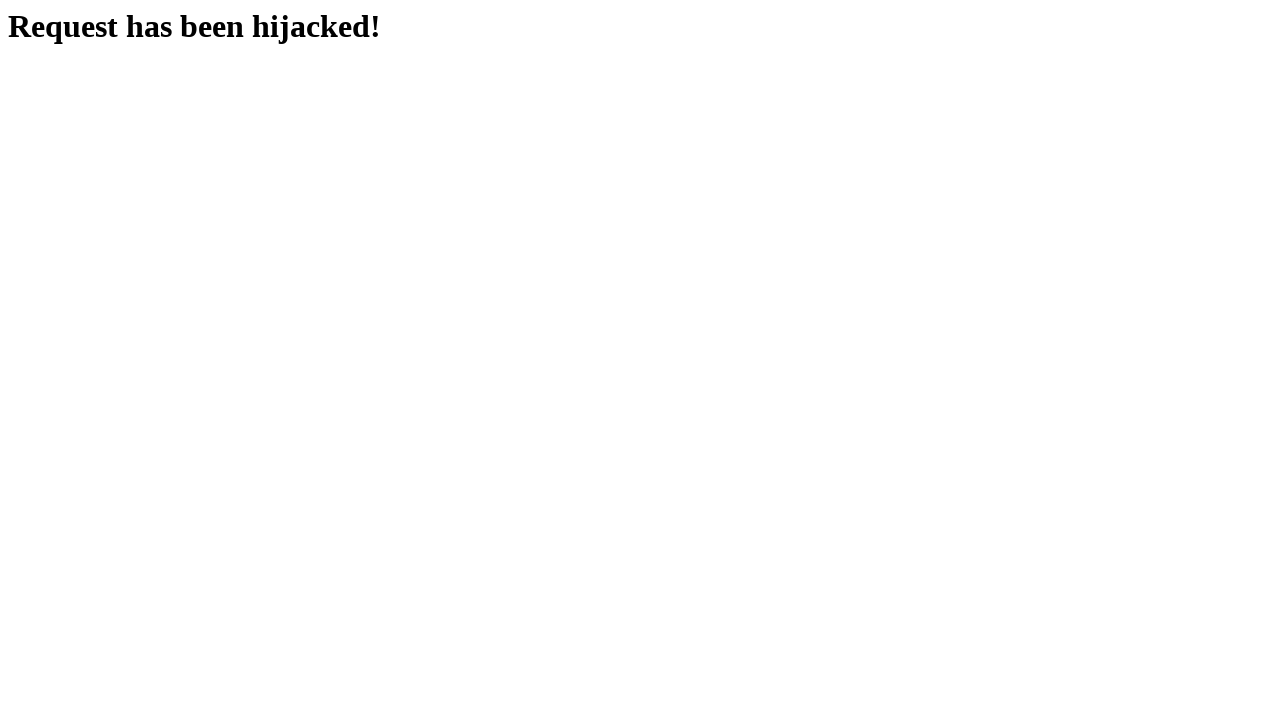

Verified hijacked content loaded with custom response body
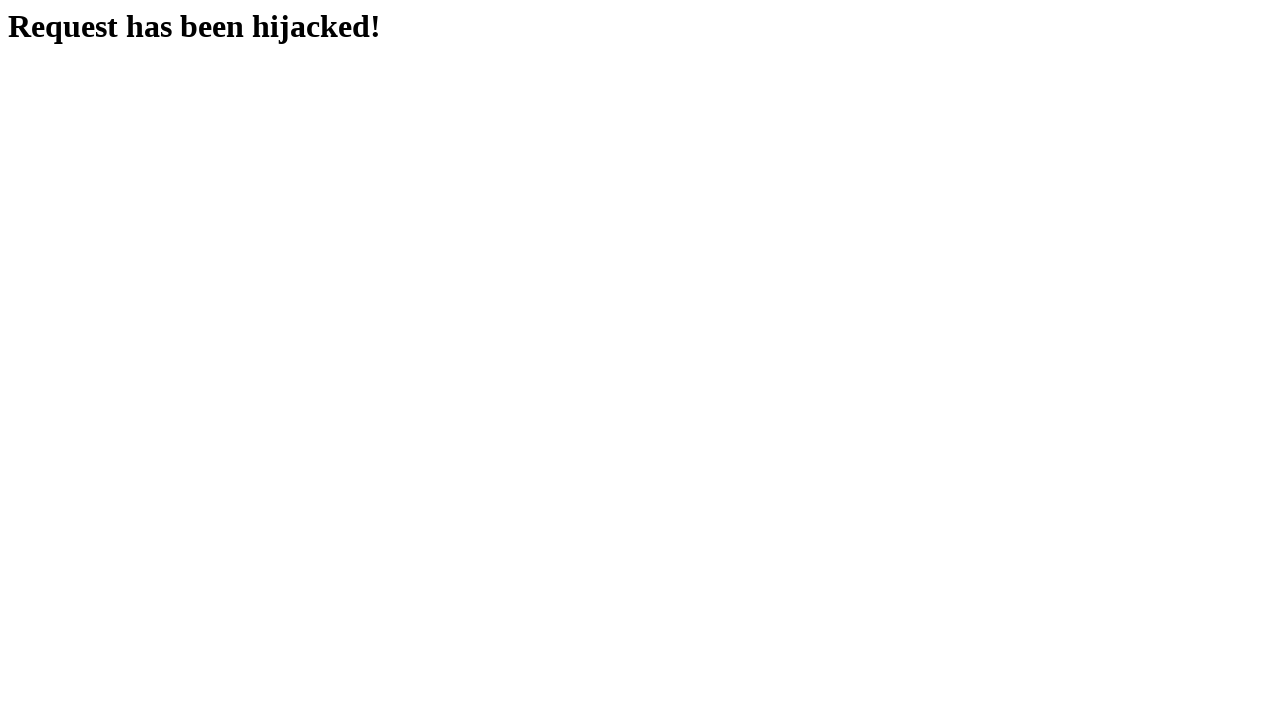

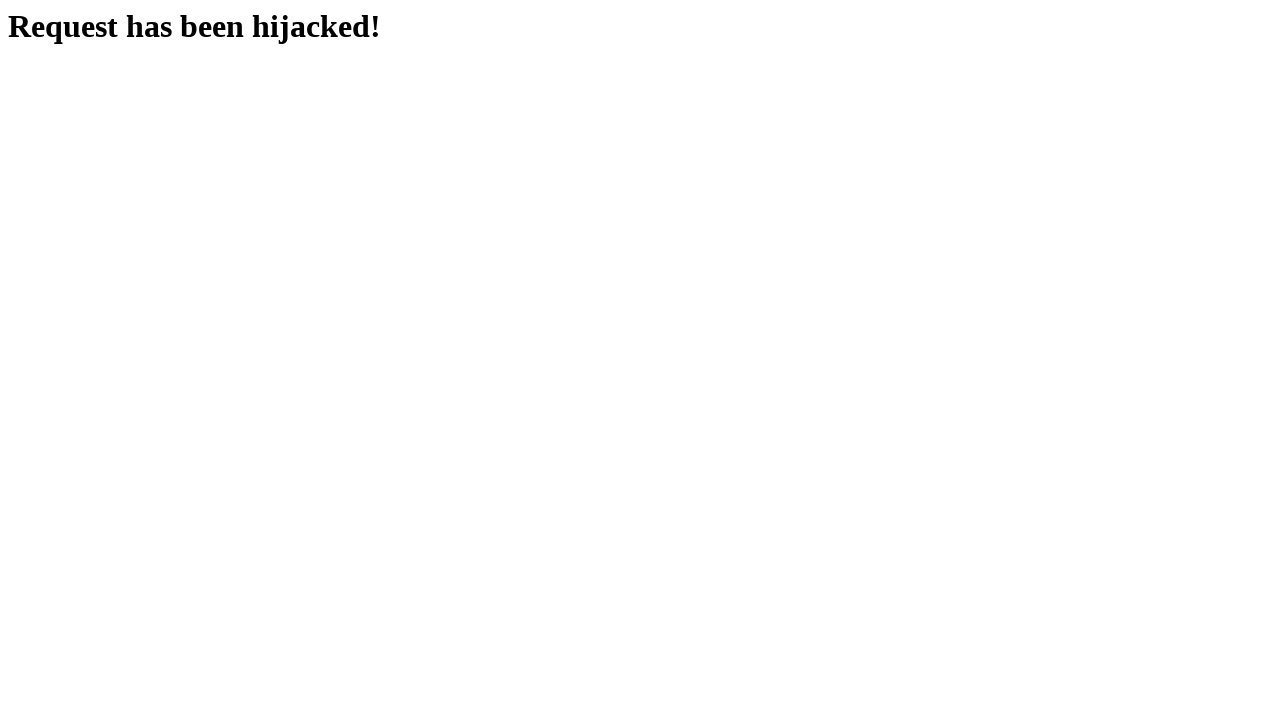